Navigates to a sitemap XML page, clicks on a 404 error page link, and verifies that the browser navigates to the expected 404 page URL

Starting URL: https://www.getcalley.com/page-sitemap.xml

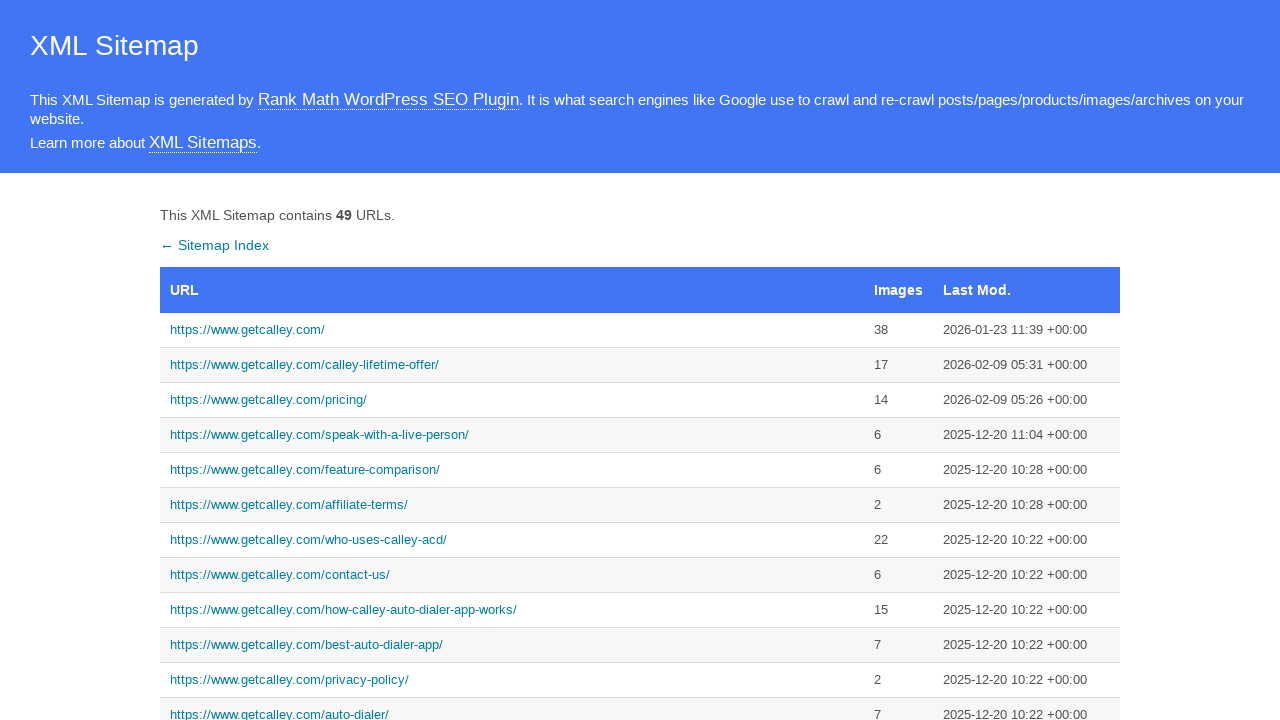

Set viewport size to 1920x1080
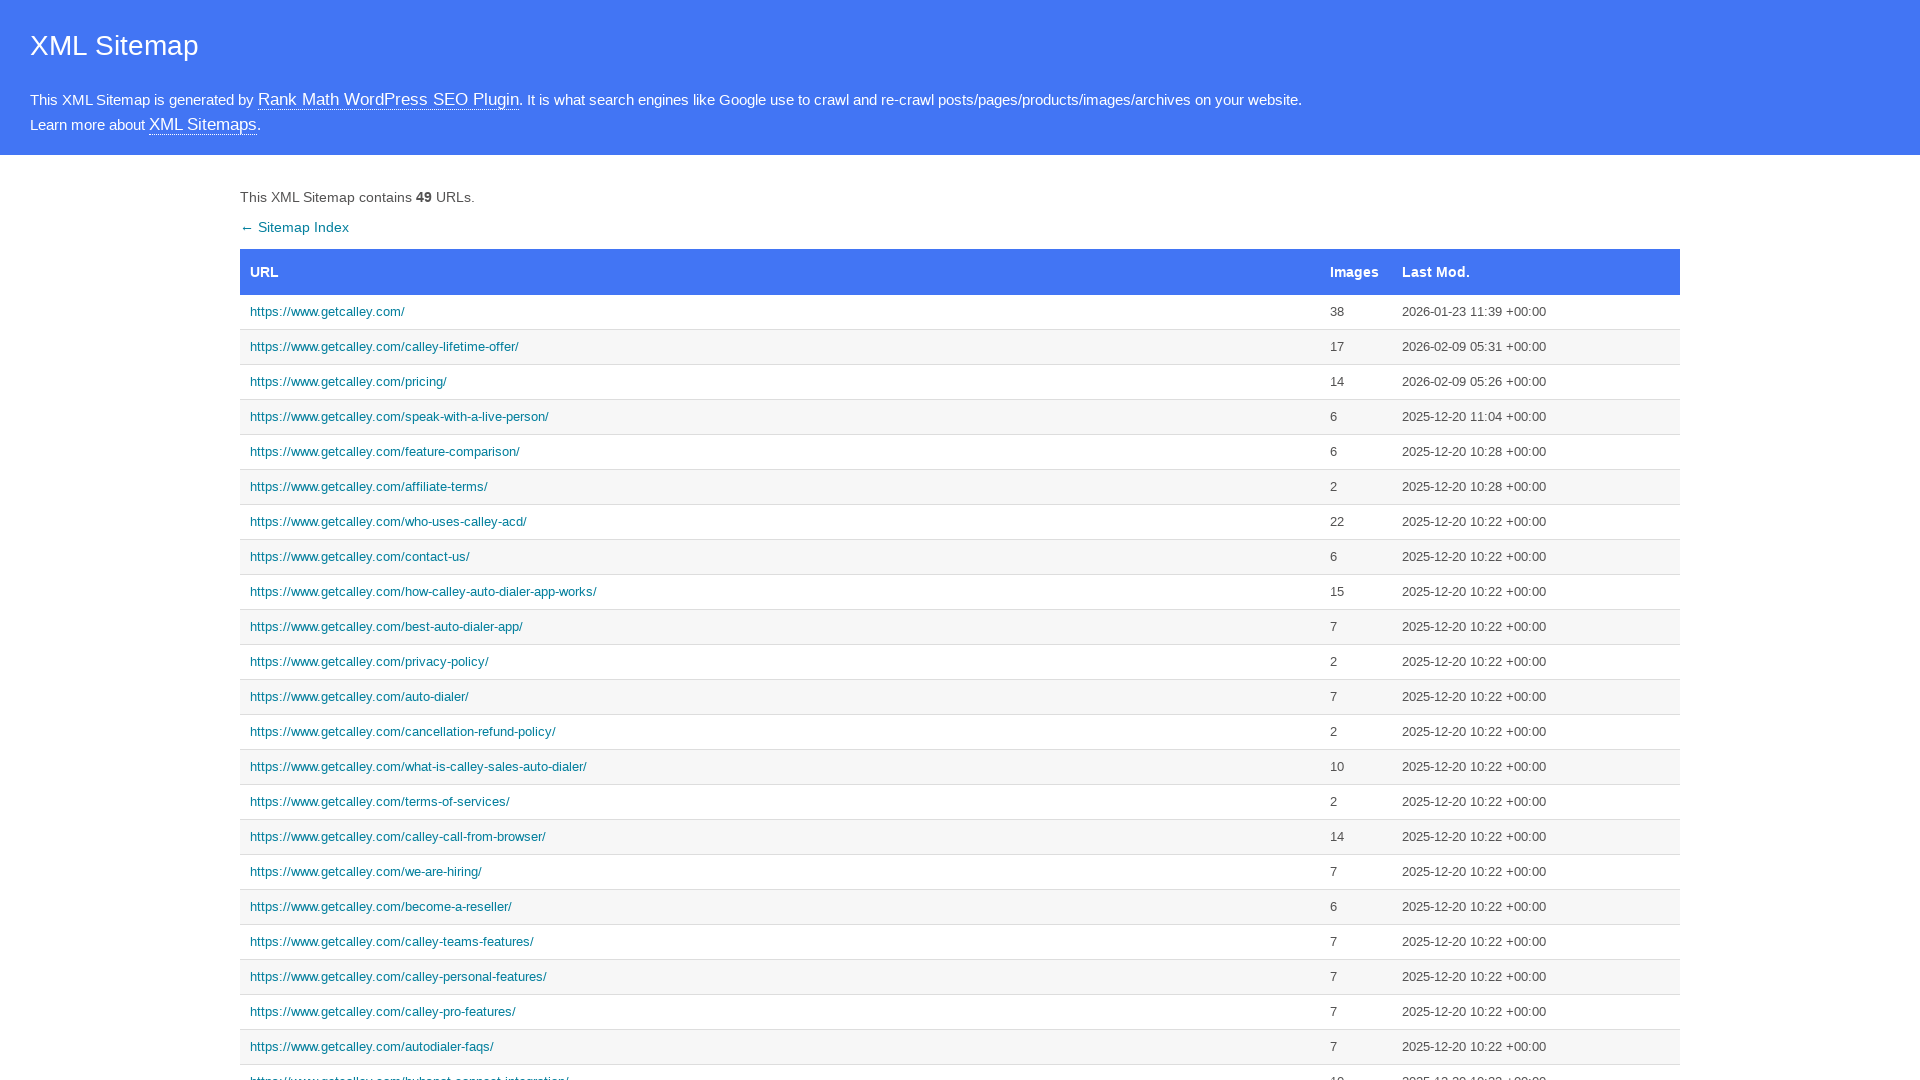

Clicked on 404 page link from sitemap at (780, 540) on text=https://www.getcalley.com/404-page-not-found/
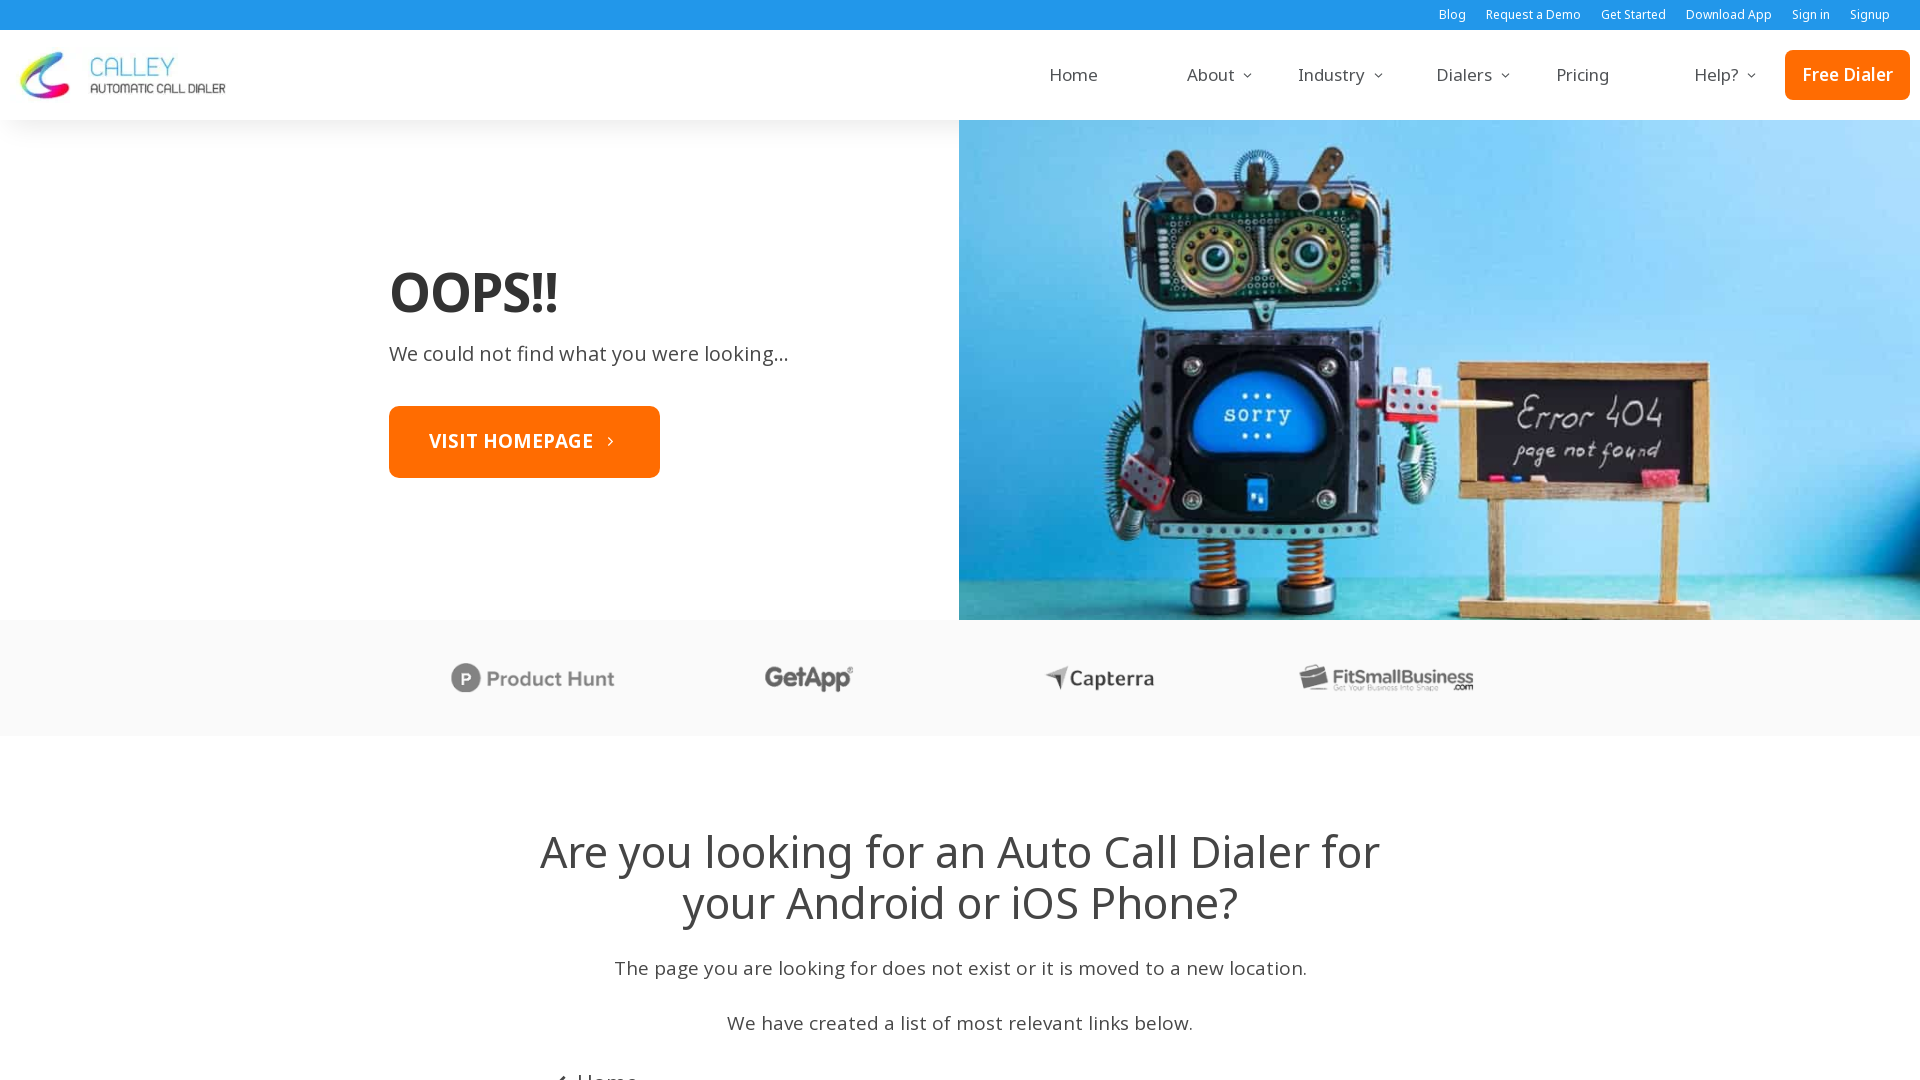

Waited for 404 page to fully load
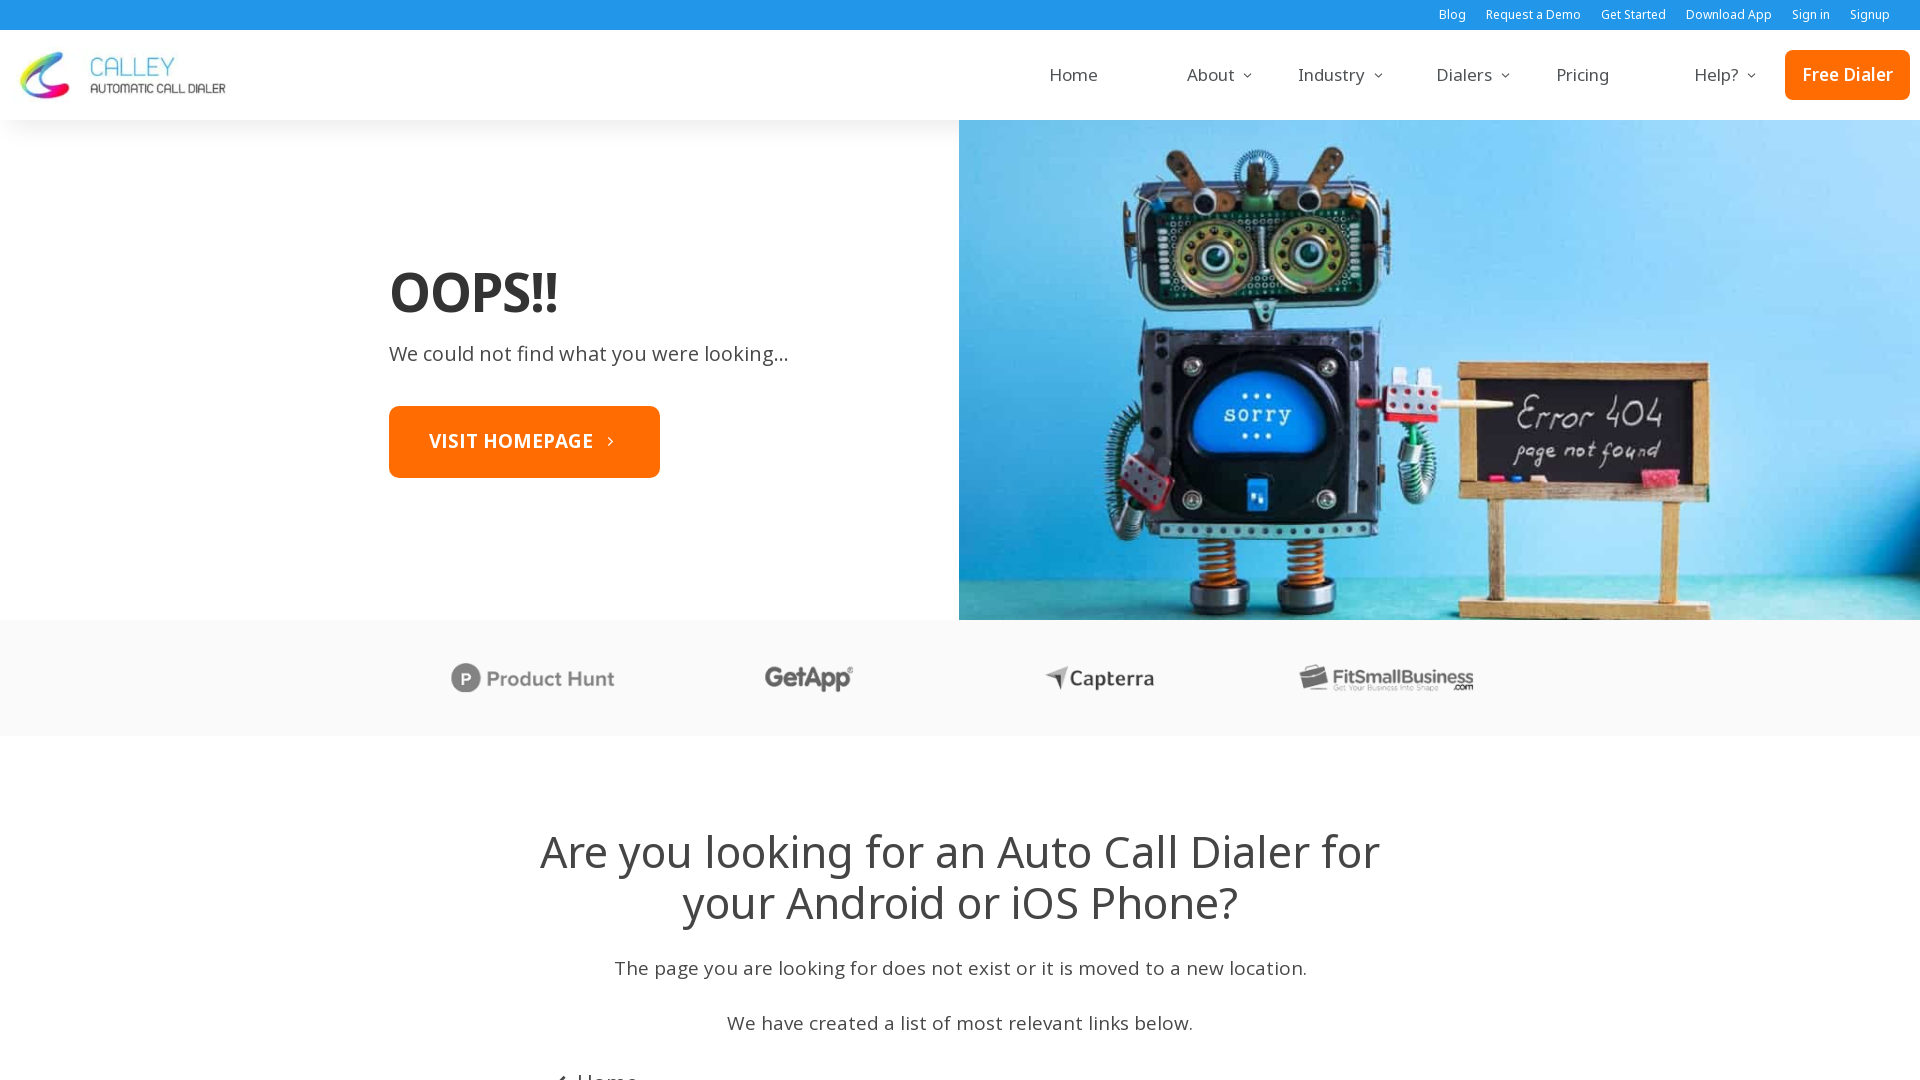

Verified browser navigated to expected 404 page URL
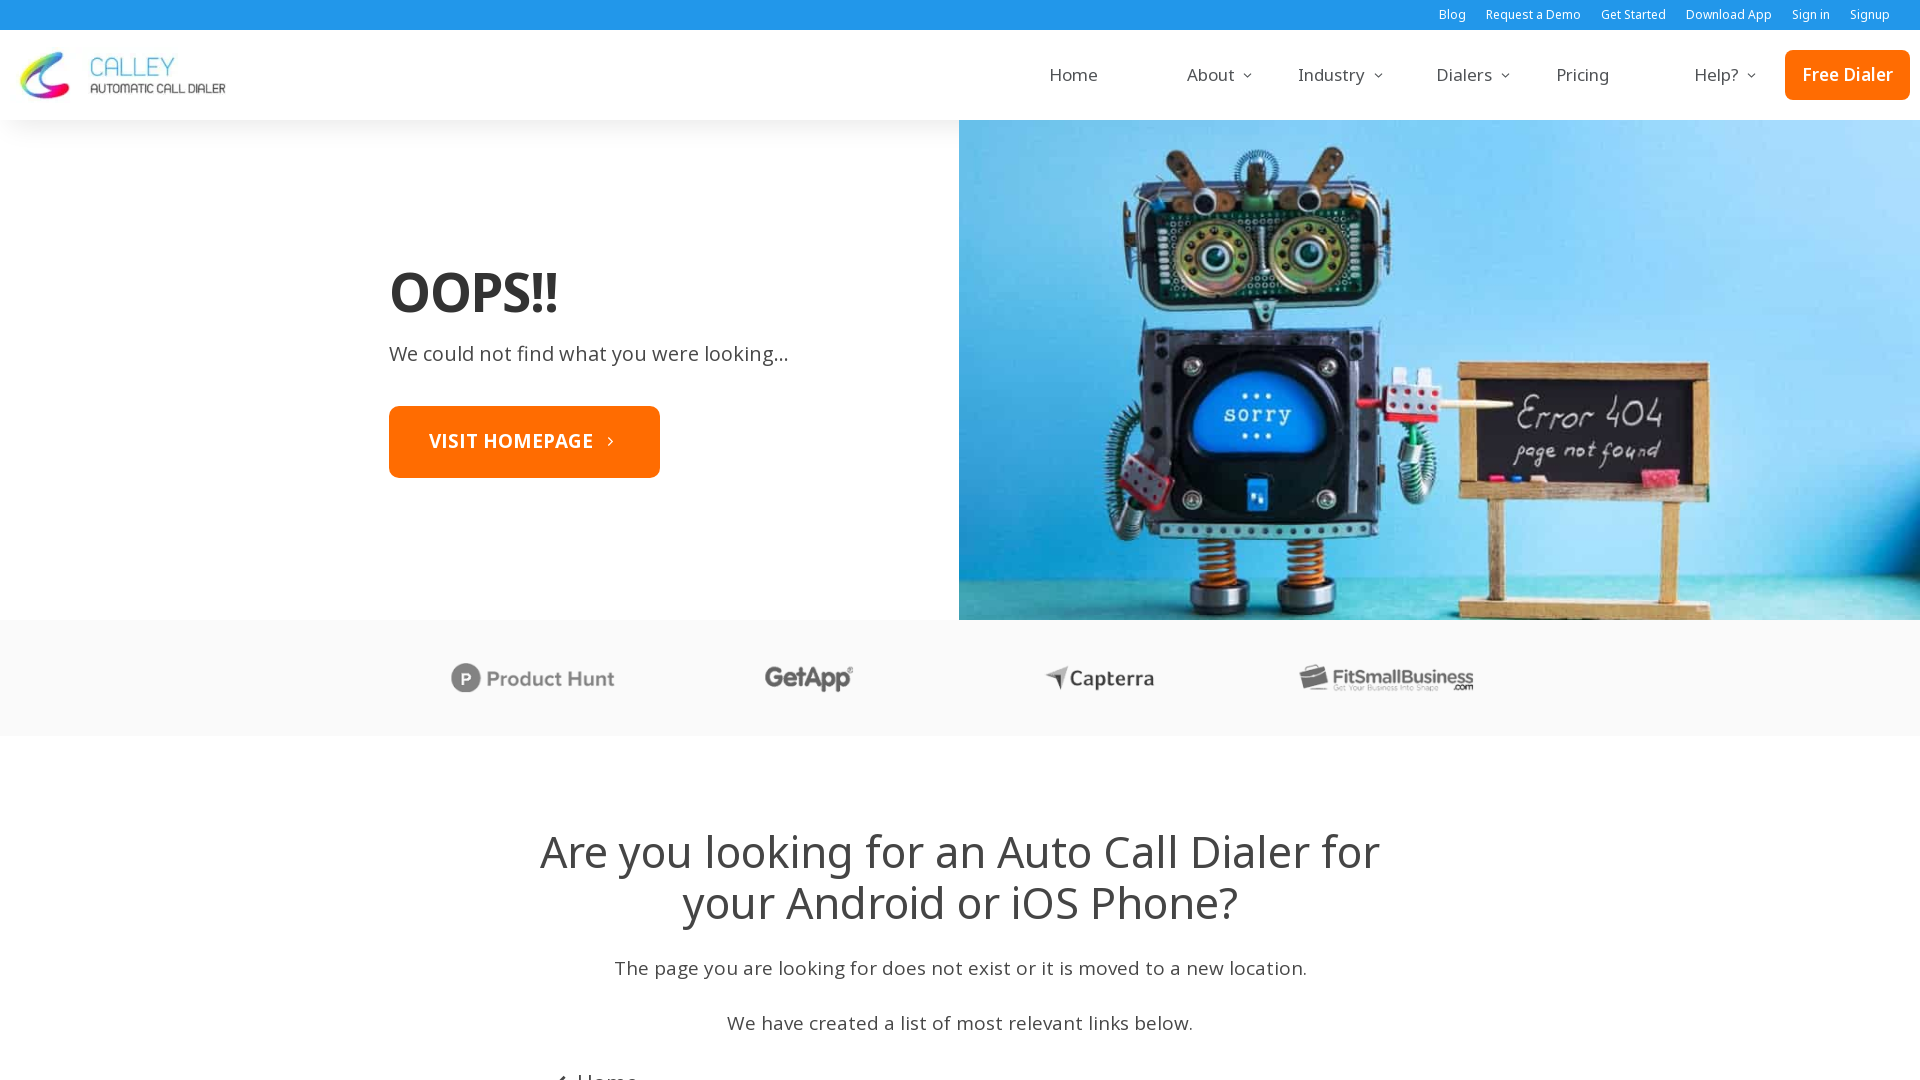

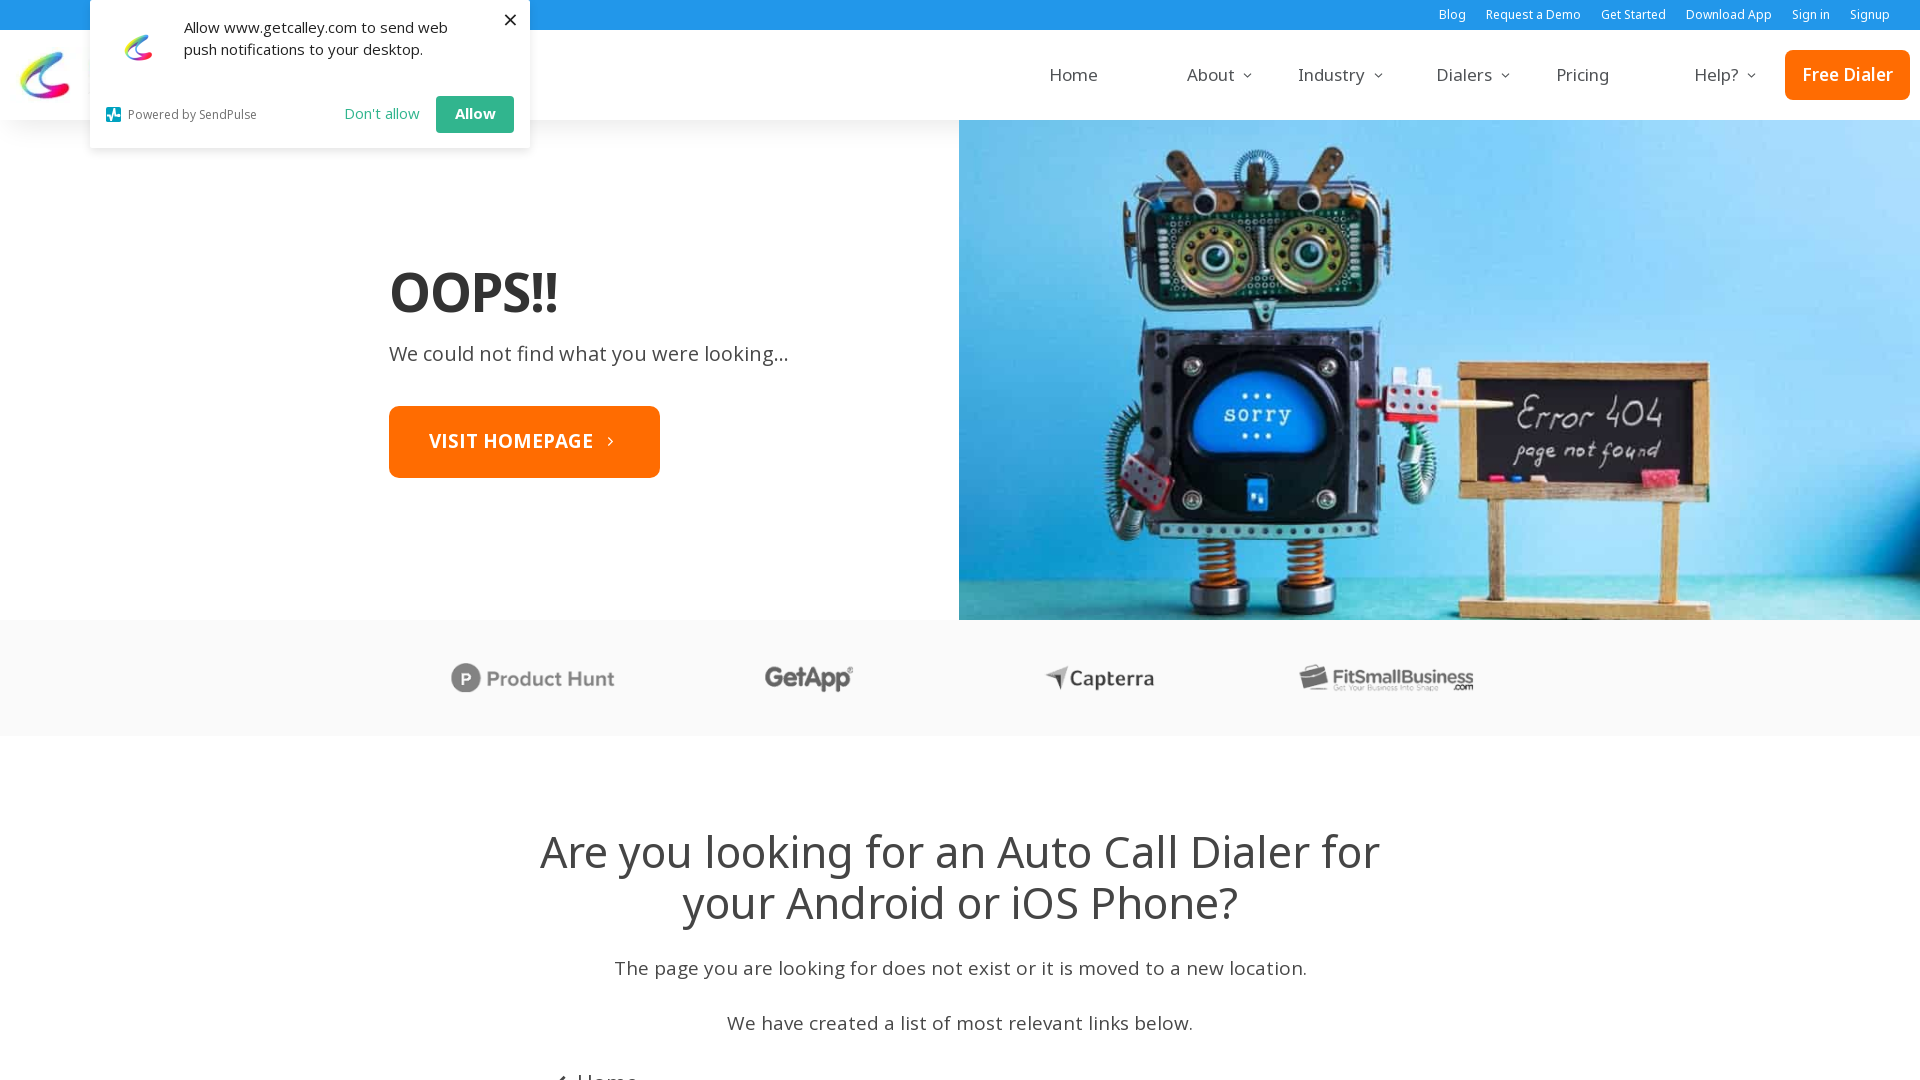